Solves a mathematical captcha by reading a value, calculating the result using a formula, and submitting the form with the answer and required checkboxes

Starting URL: http://suninjuly.github.io/math.html

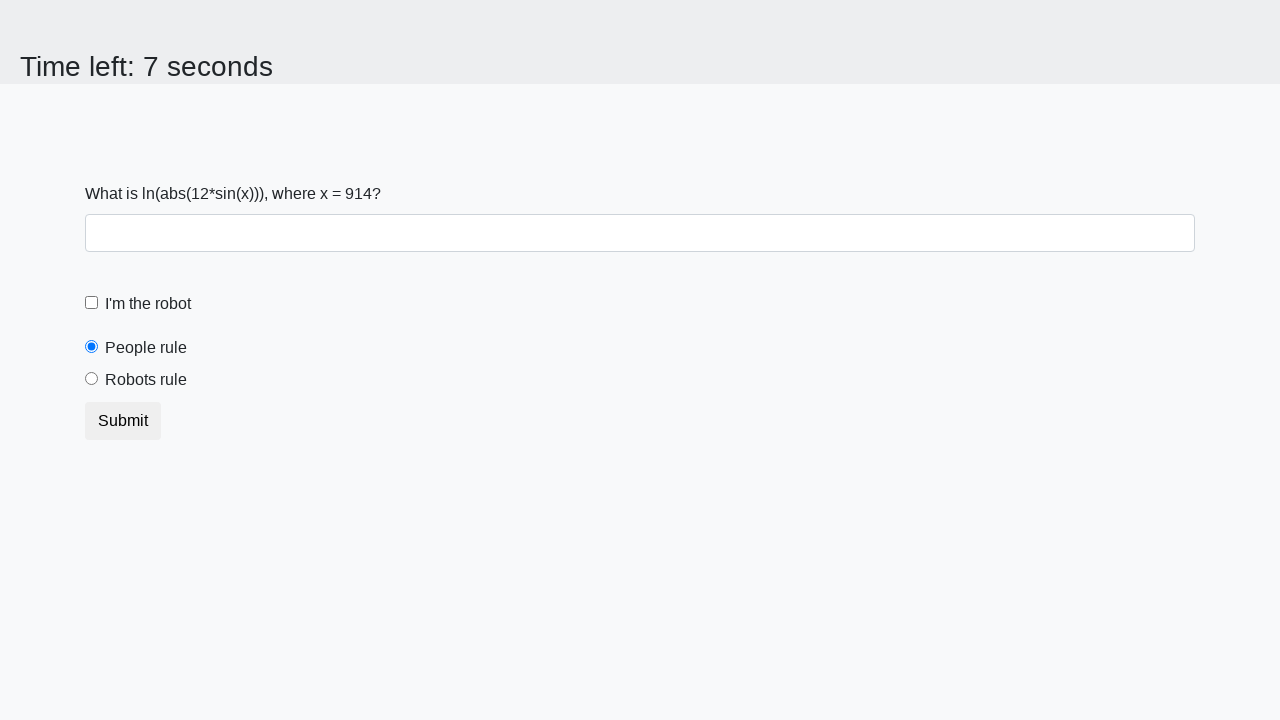

Read mathematical value from page element
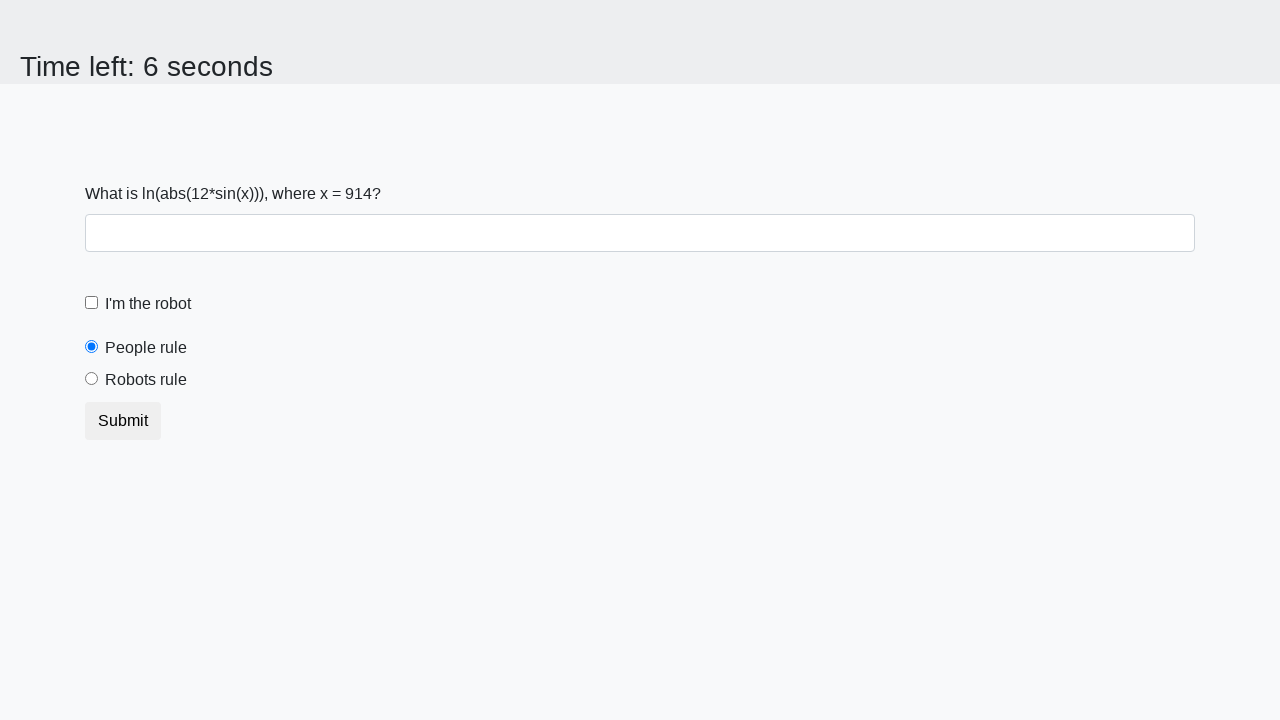

Calculated result using formula: log(abs(12*sin(x)))
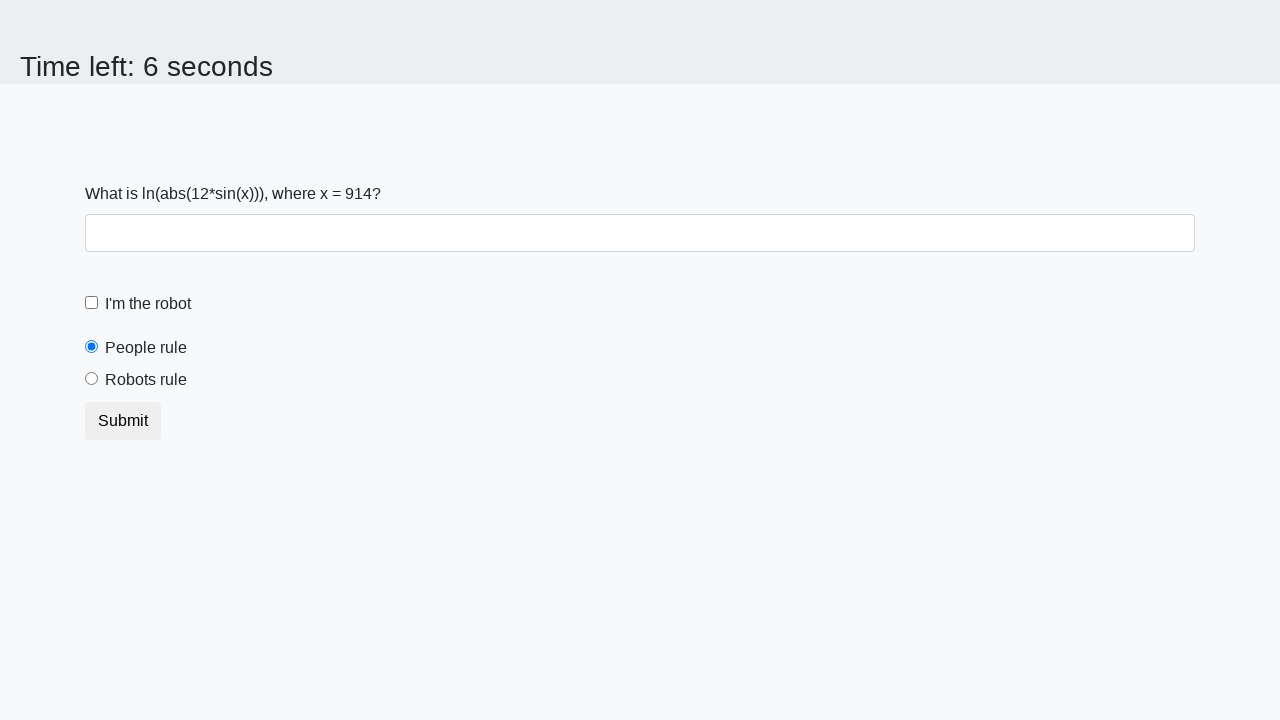

Filled answer field with calculated result on .form-control
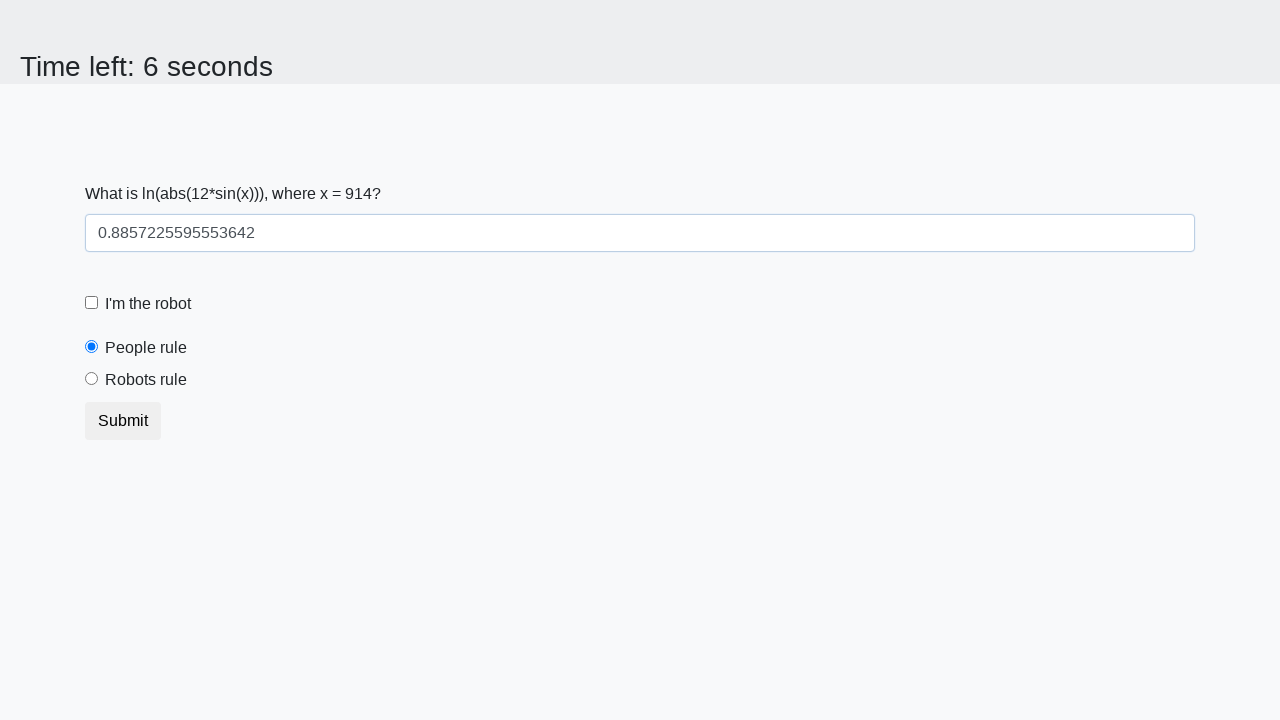

Clicked robot checkbox at (92, 303) on .form-check.form-check-custom > .form-check-input
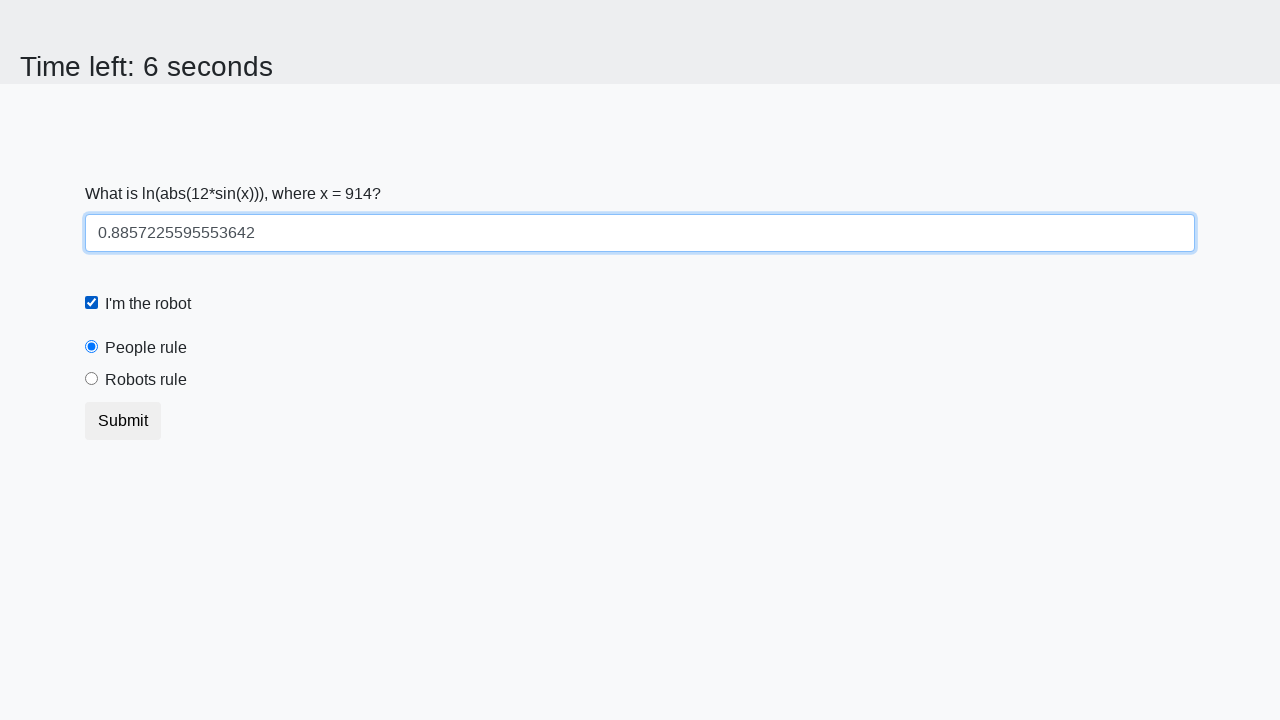

Clicked robots rule checkbox at (146, 380) on [for='robotsRule']
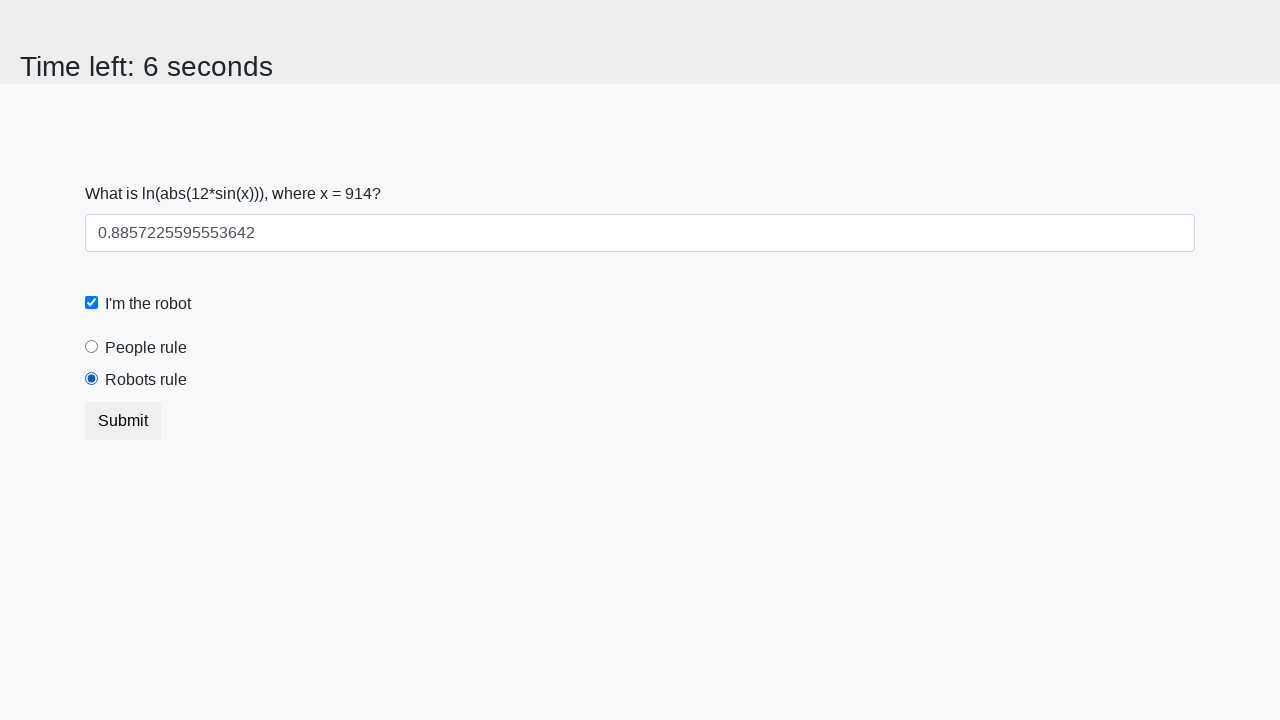

Submitted form with answer and checkboxes at (123, 421) on xpath=//button
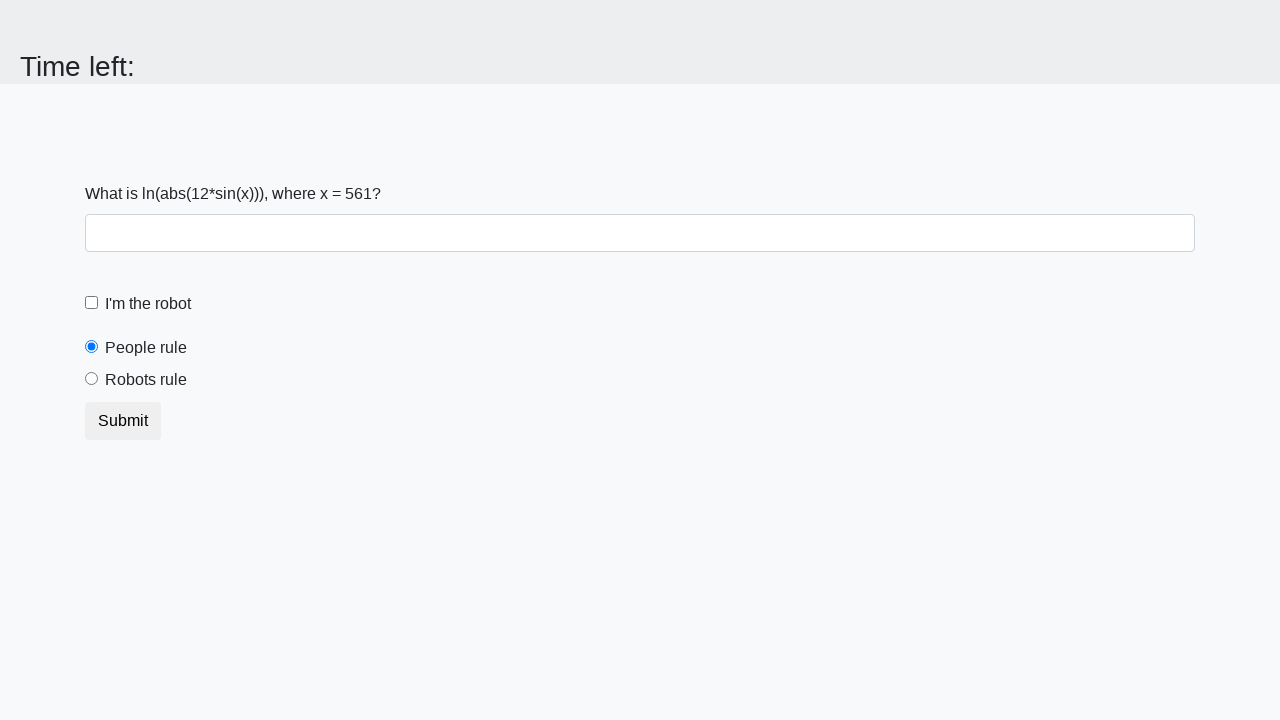

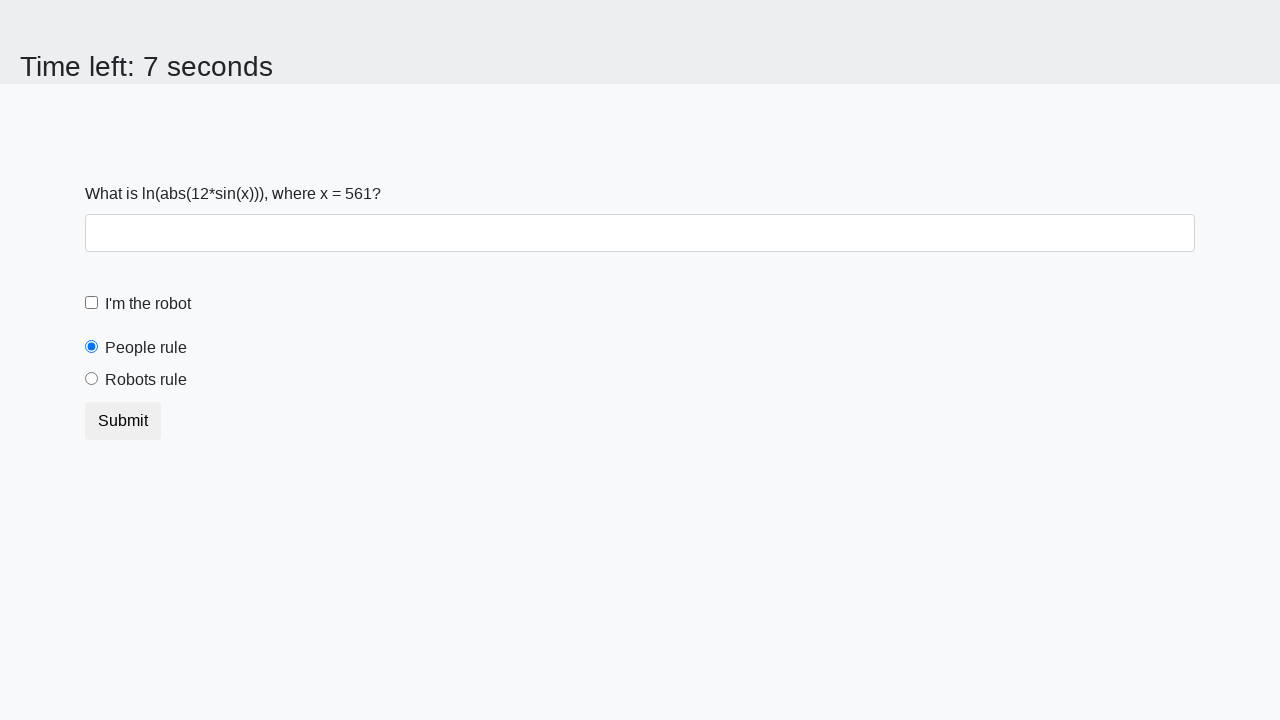